Tests the checkbox removal and addition functionality on a dynamic controls page by clicking Remove button, verifying the checkbox is gone, then clicking Add button and verifying it's restored.

Starting URL: http://the-internet.herokuapp.com/dynamic_controls

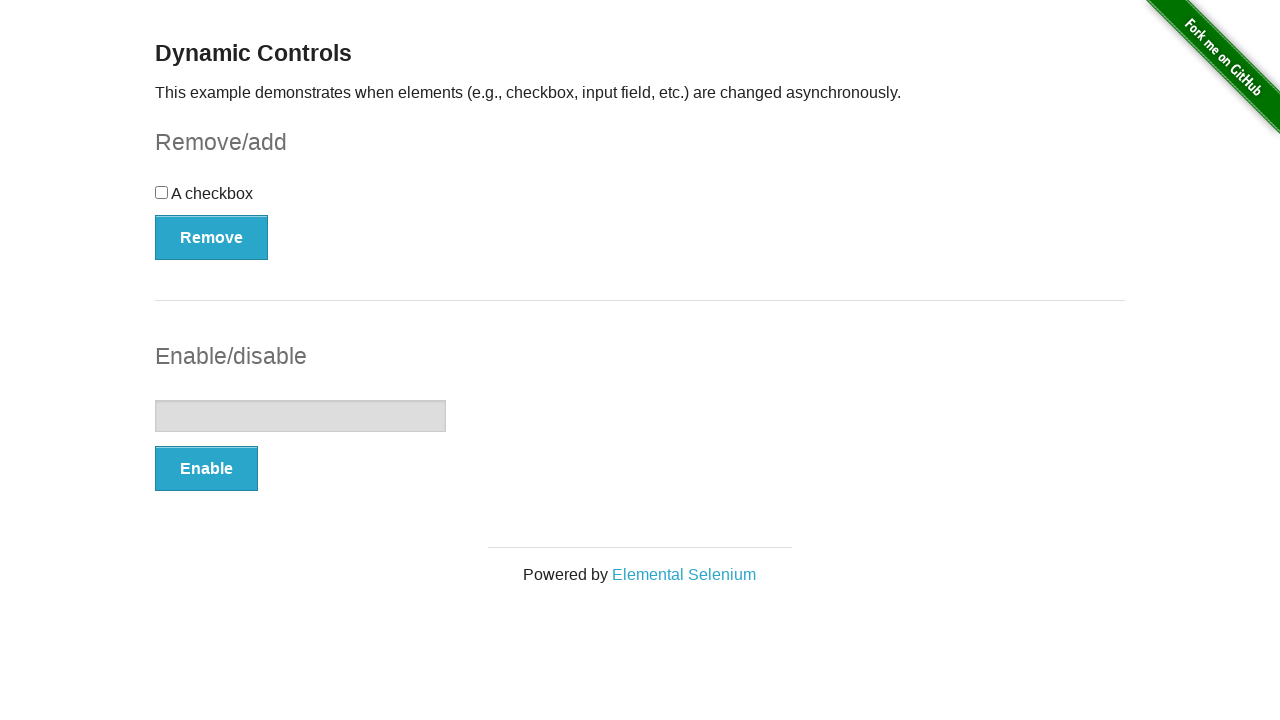

Clicked Remove button to remove checkbox at (212, 237) on xpath=//button[text()='Remove']
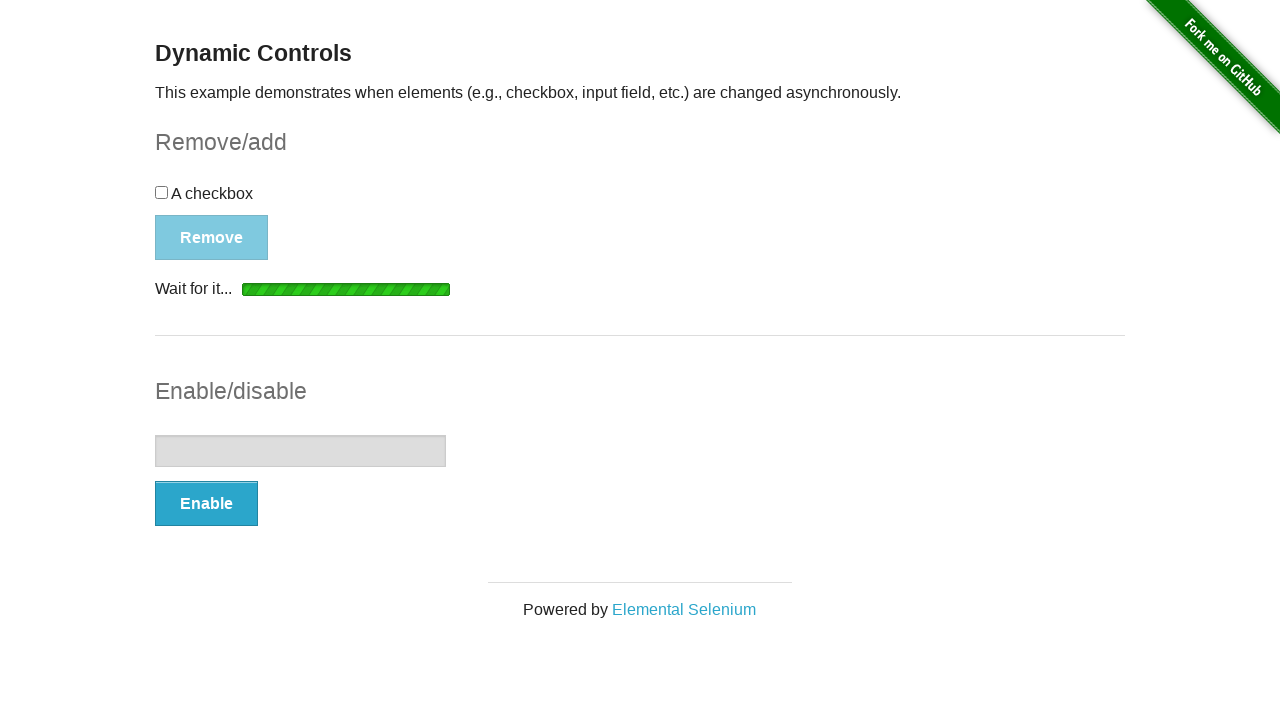

Waited for removal message to appear
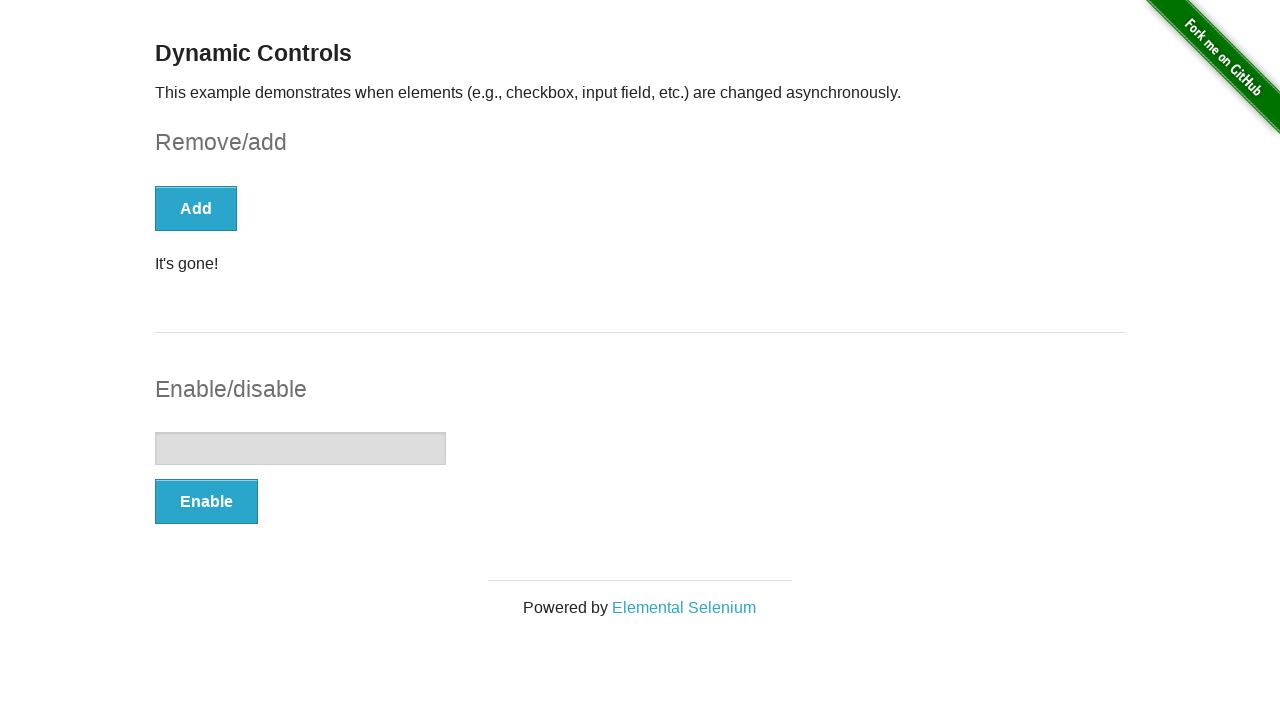

Verified removal message contains 'It's gone!'
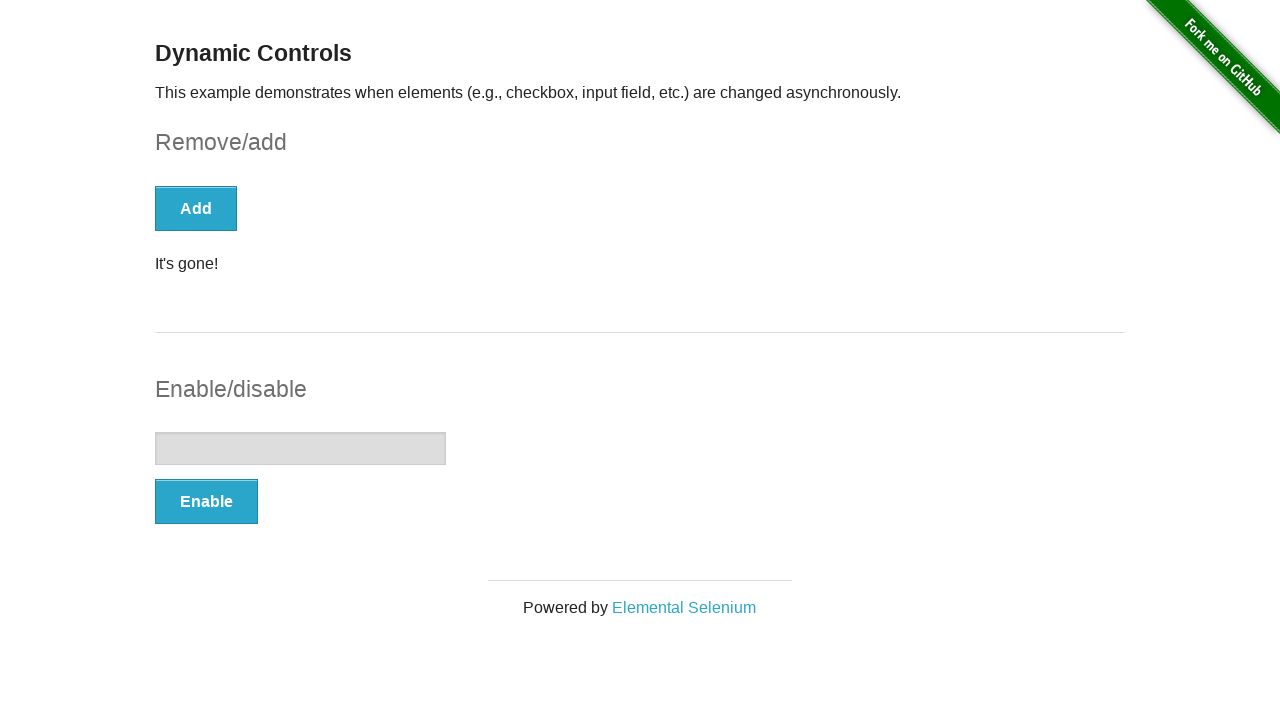

Clicked Add button to restore checkbox at (196, 208) on xpath=//button[text()='Add']
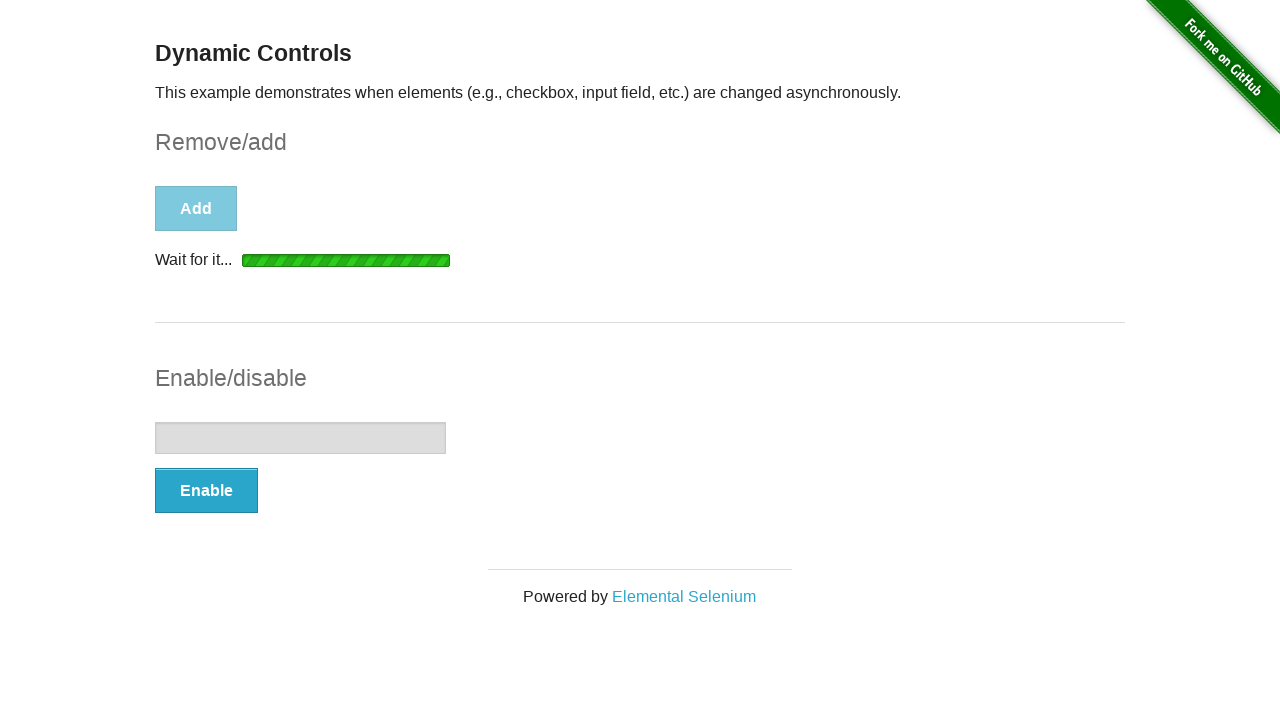

Waited for checkbox to be restored
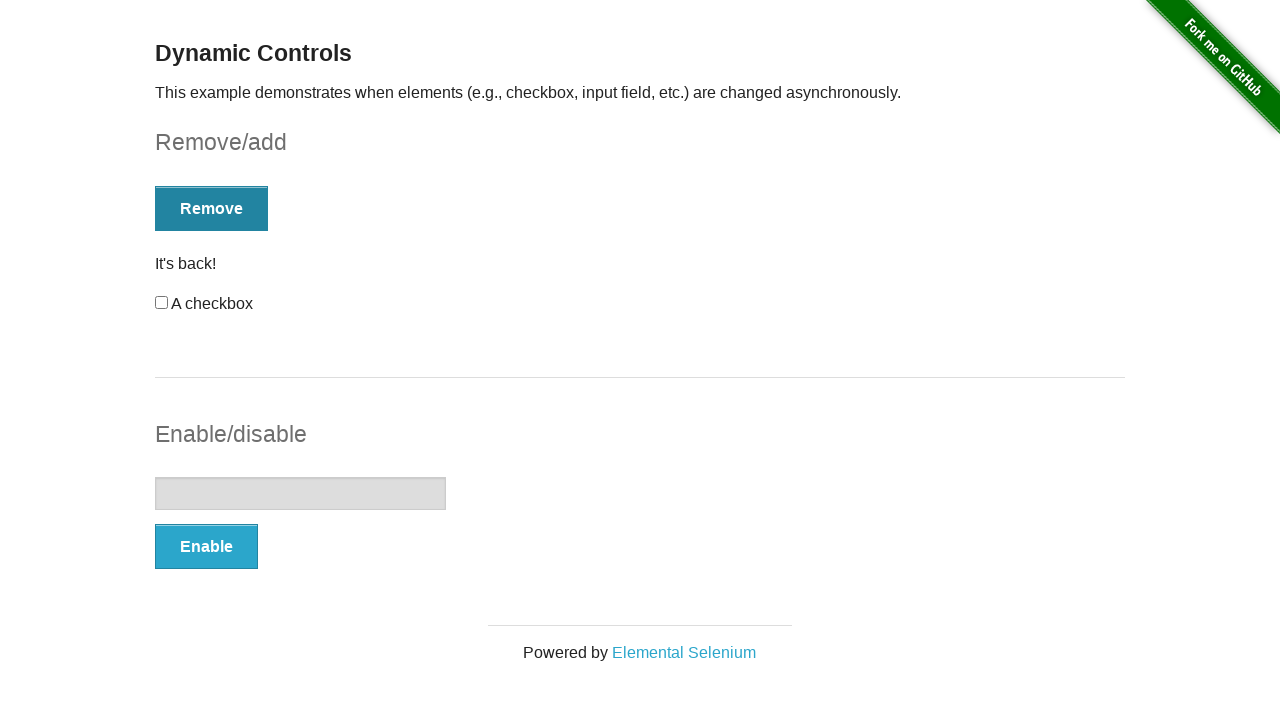

Located restoration message element
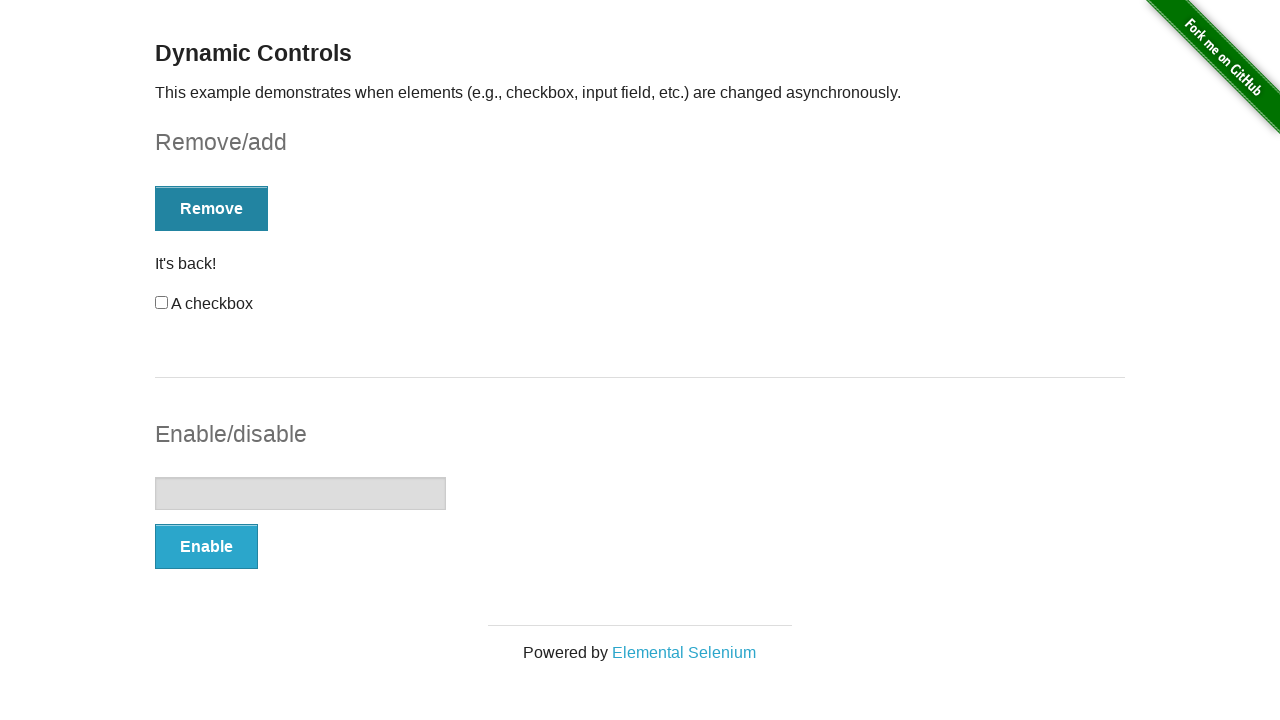

Verified restoration message contains 'It's back!'
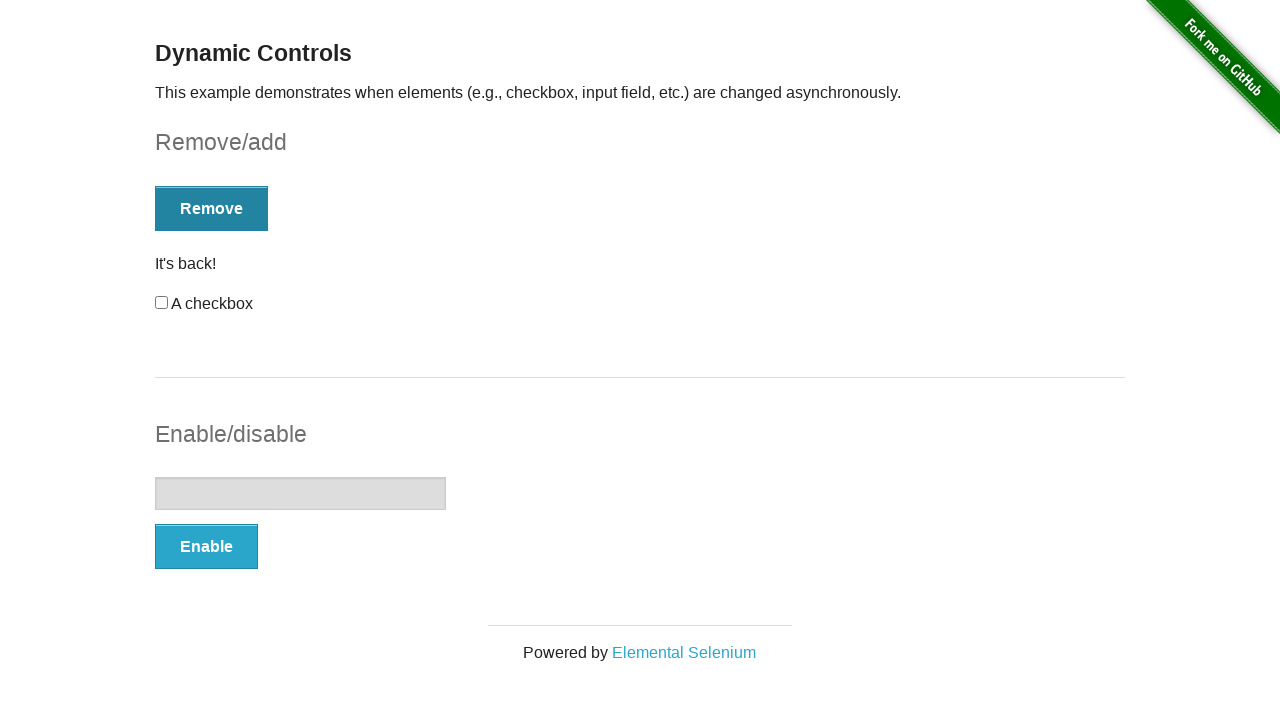

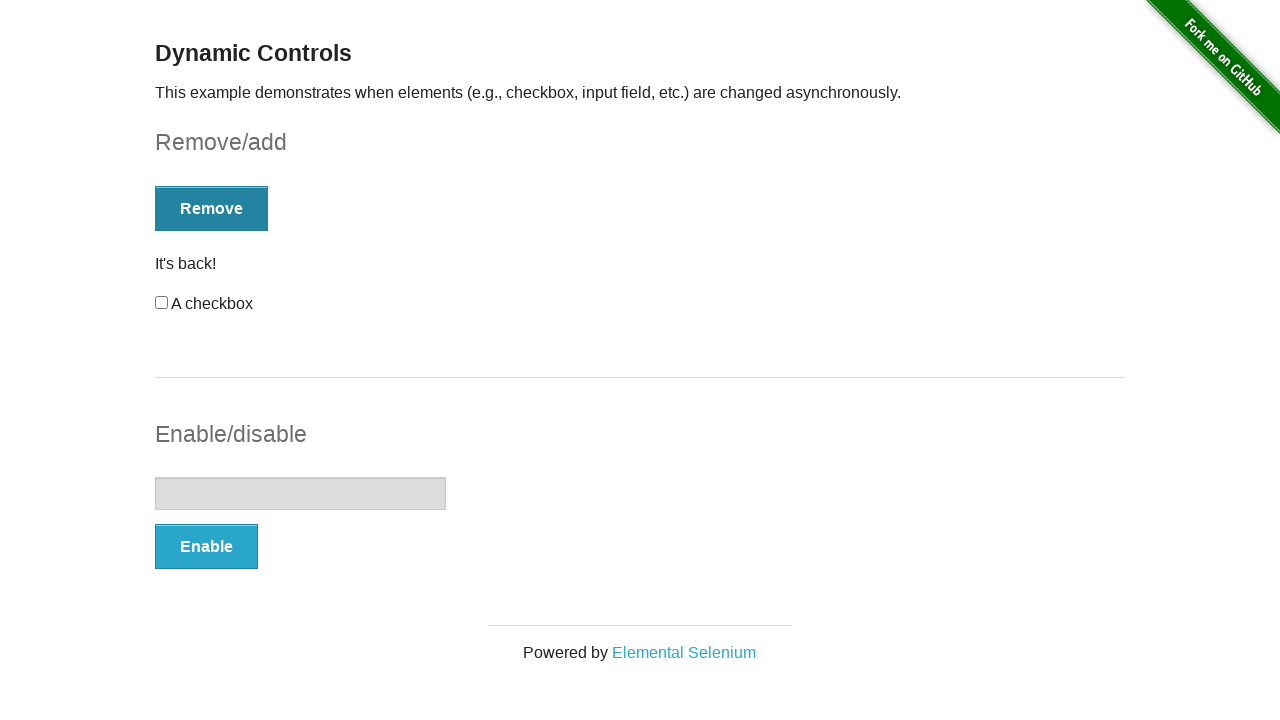